Tests window handling functionality by opening a new window, switching between windows, and closing the child window

Starting URL: https://leafground.com/window.xhtml

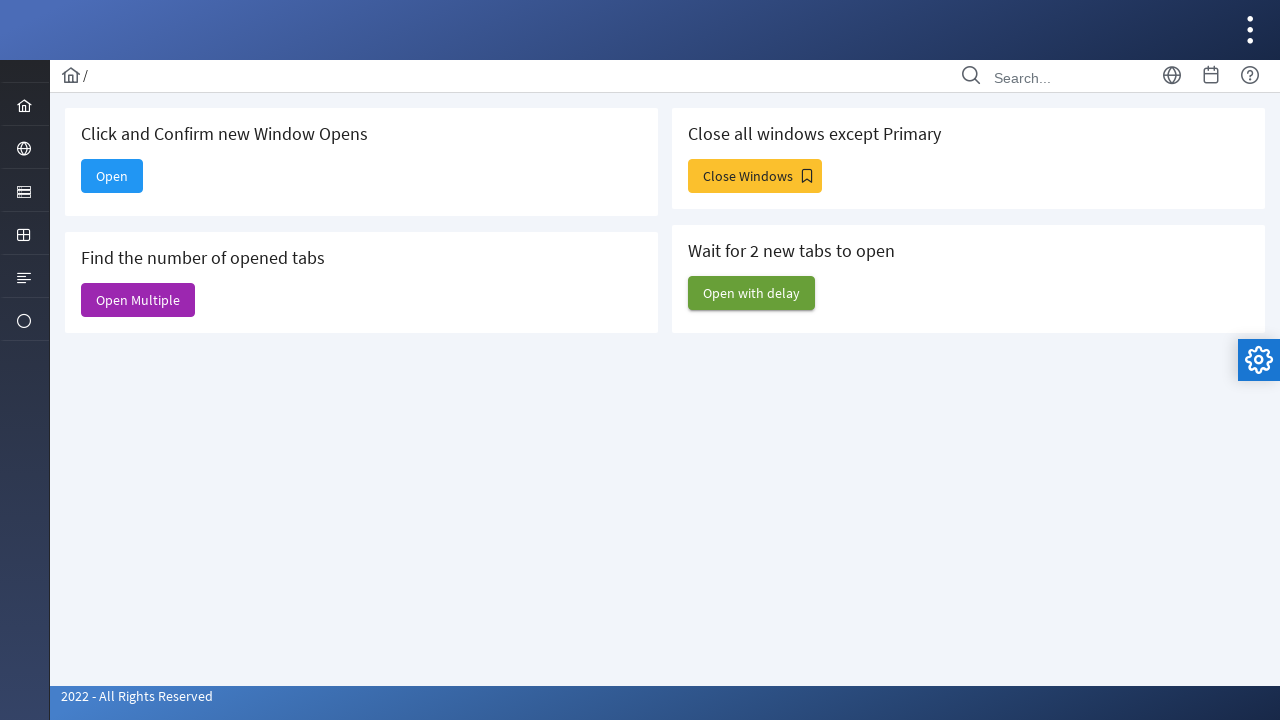

Clicked Open button to open new window at (112, 176) on xpath=//span[text()='Open']
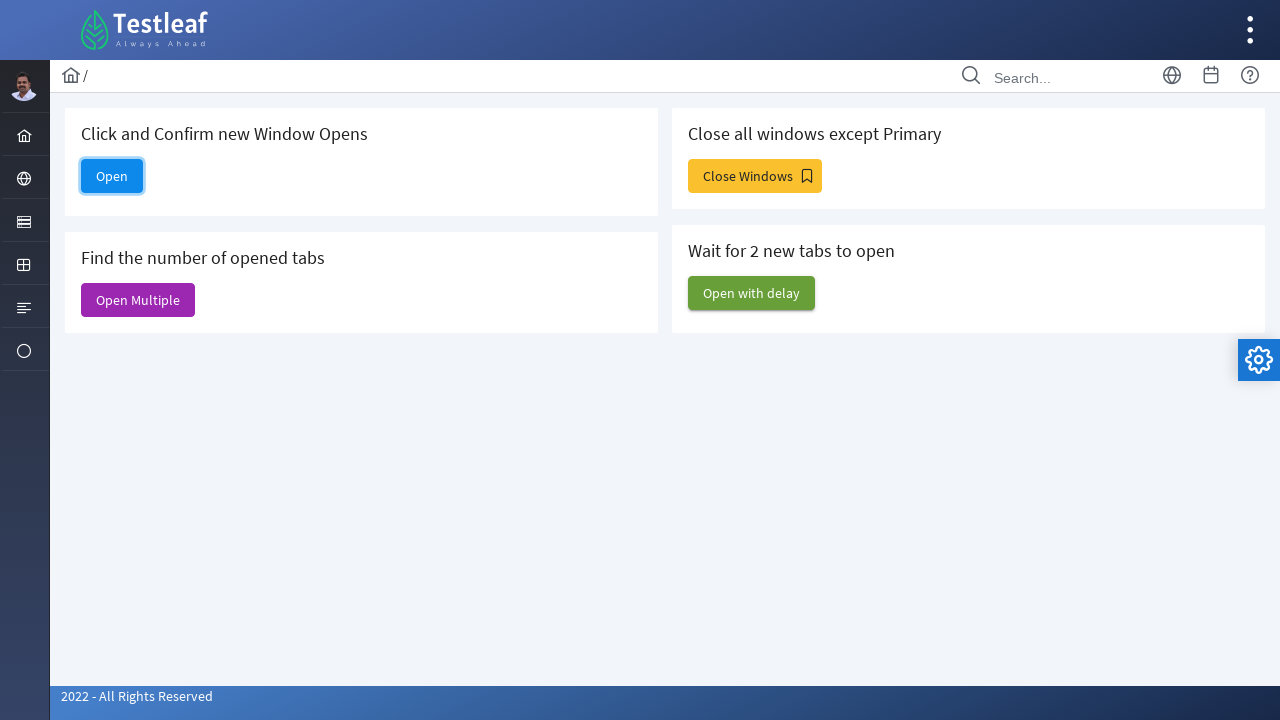

Waited for new window to open
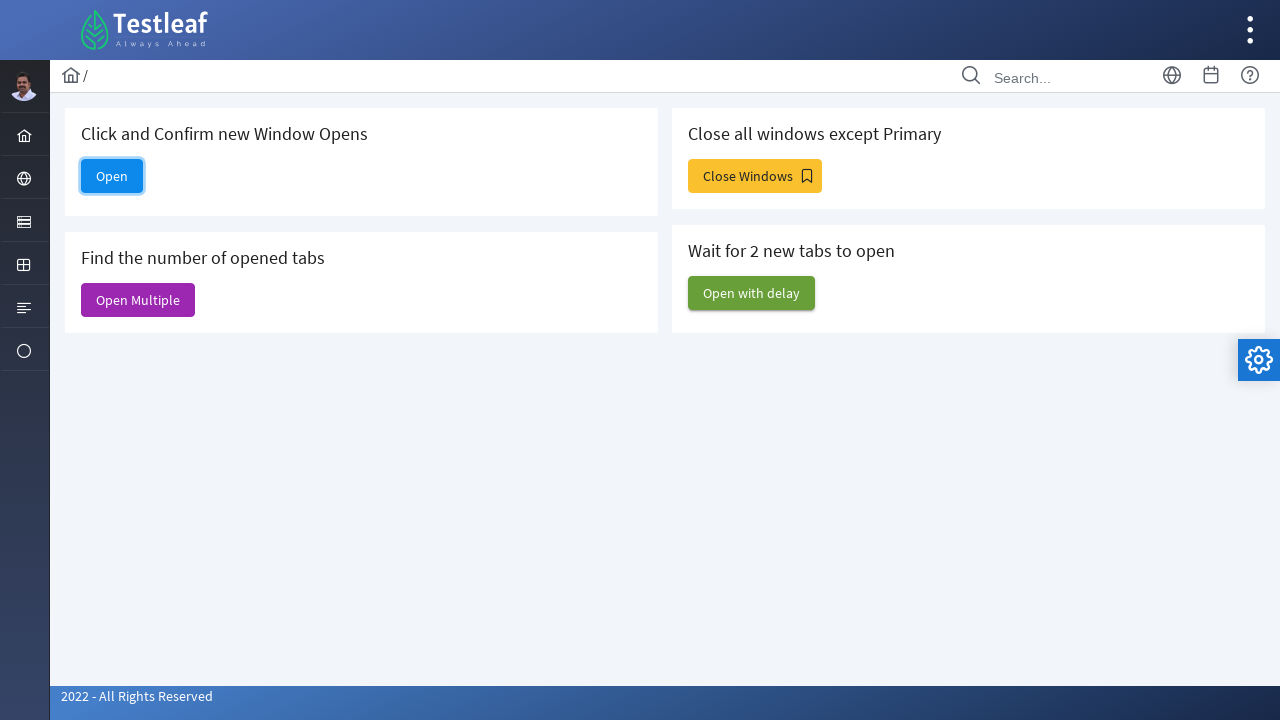

Retrieved all open pages/windows
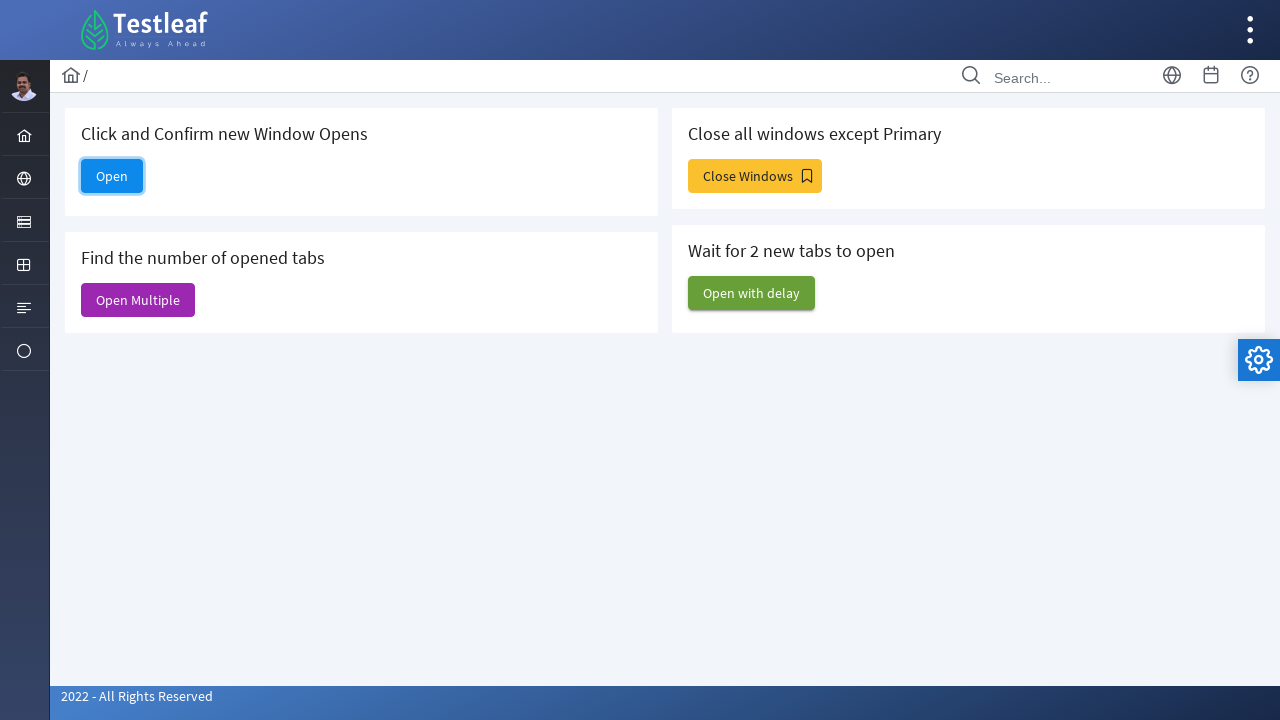

Switched to new window (second page)
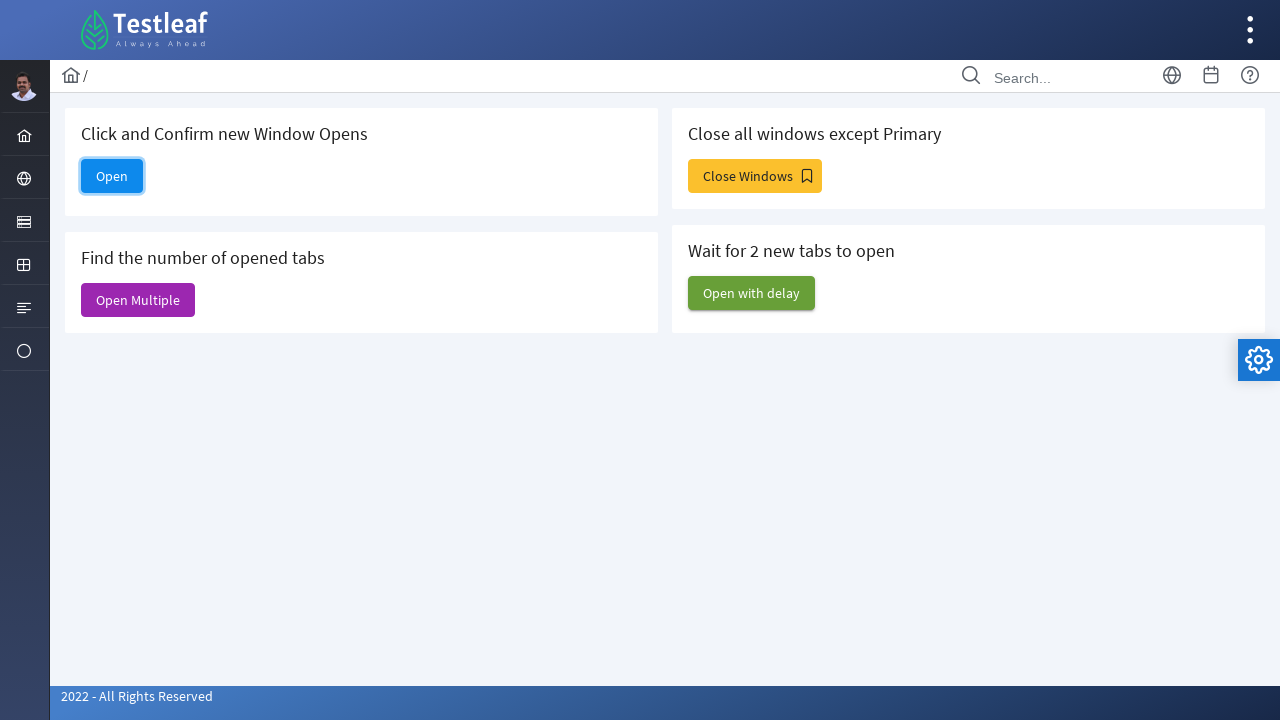

Retrieved new window title: Alert
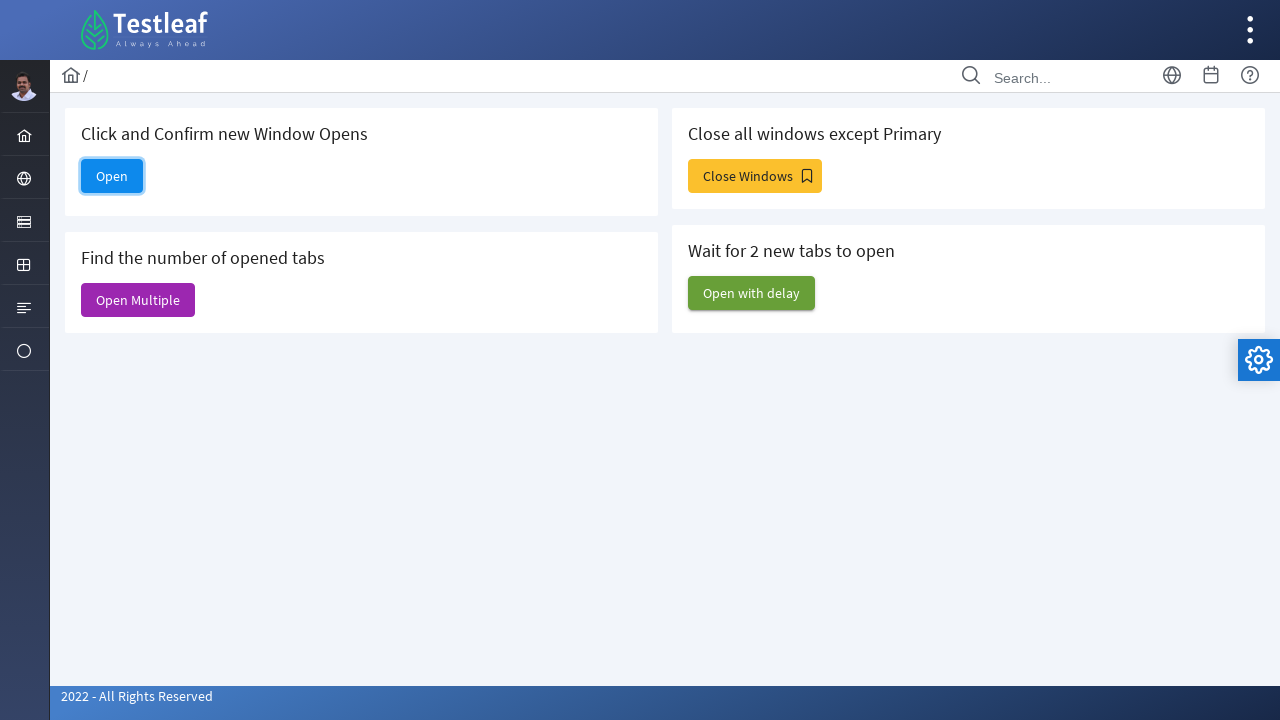

Closed the new window
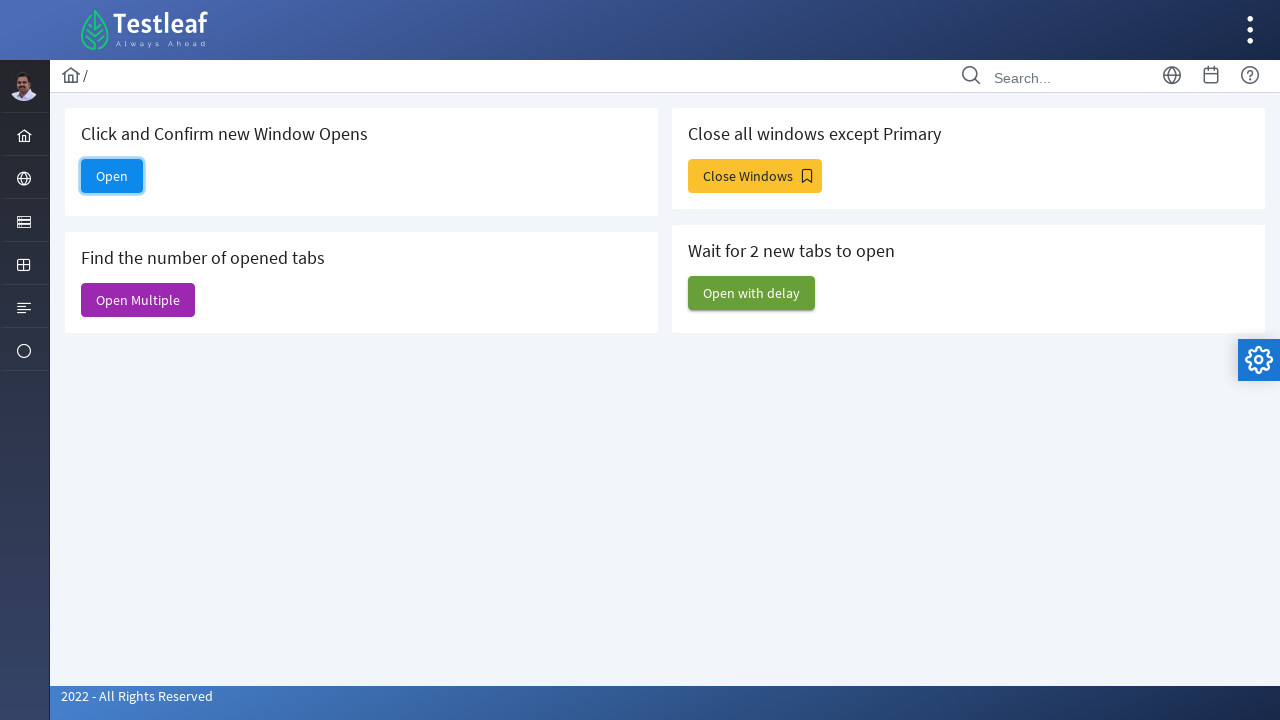

Verified return to original page with title: Window
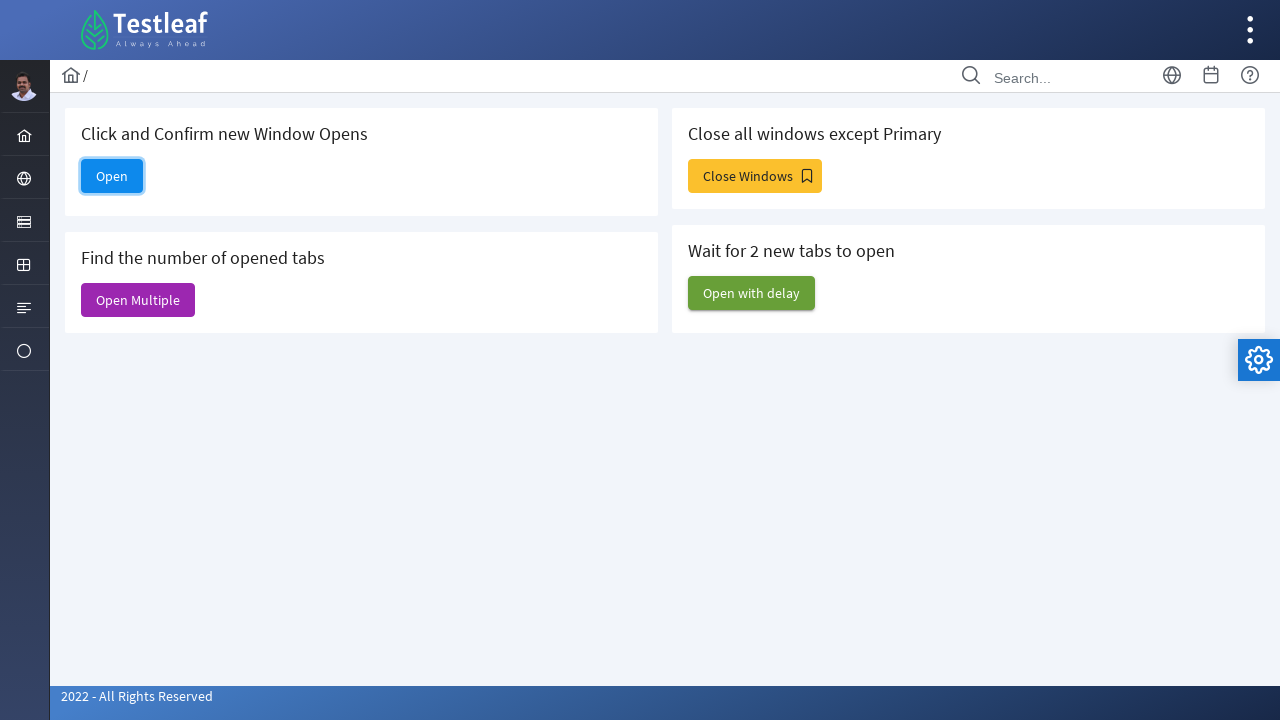

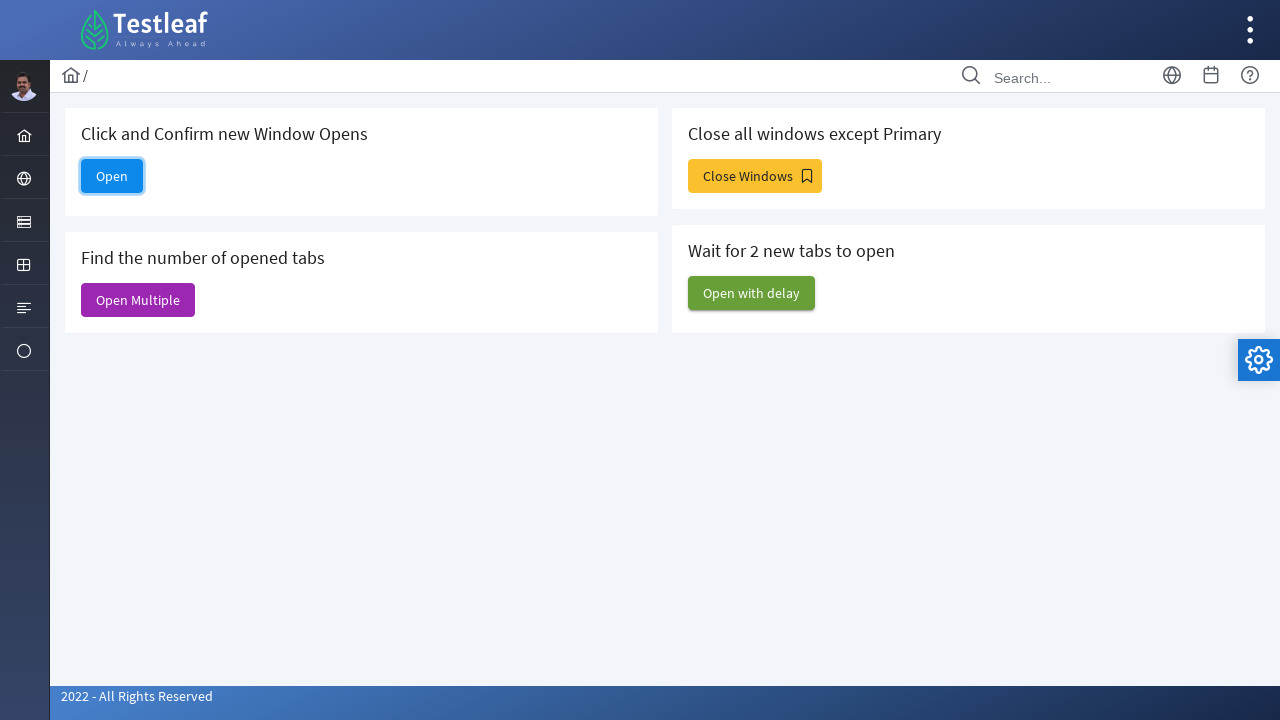